Tests radio button functionality by selecting the "Yes" and "Impressive" radio options.

Starting URL: https://demoqa.com/radio-button

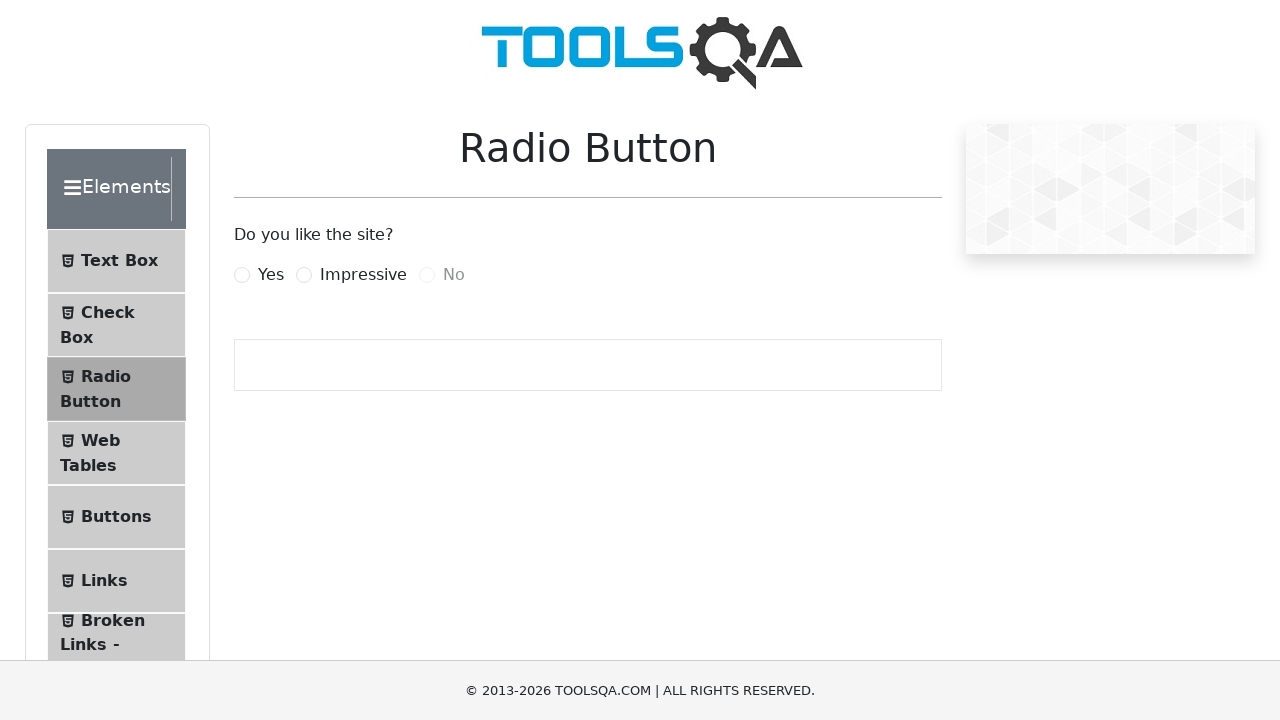

Clicked 'Yes' radio button option at (271, 275) on label[for='yesRadio']
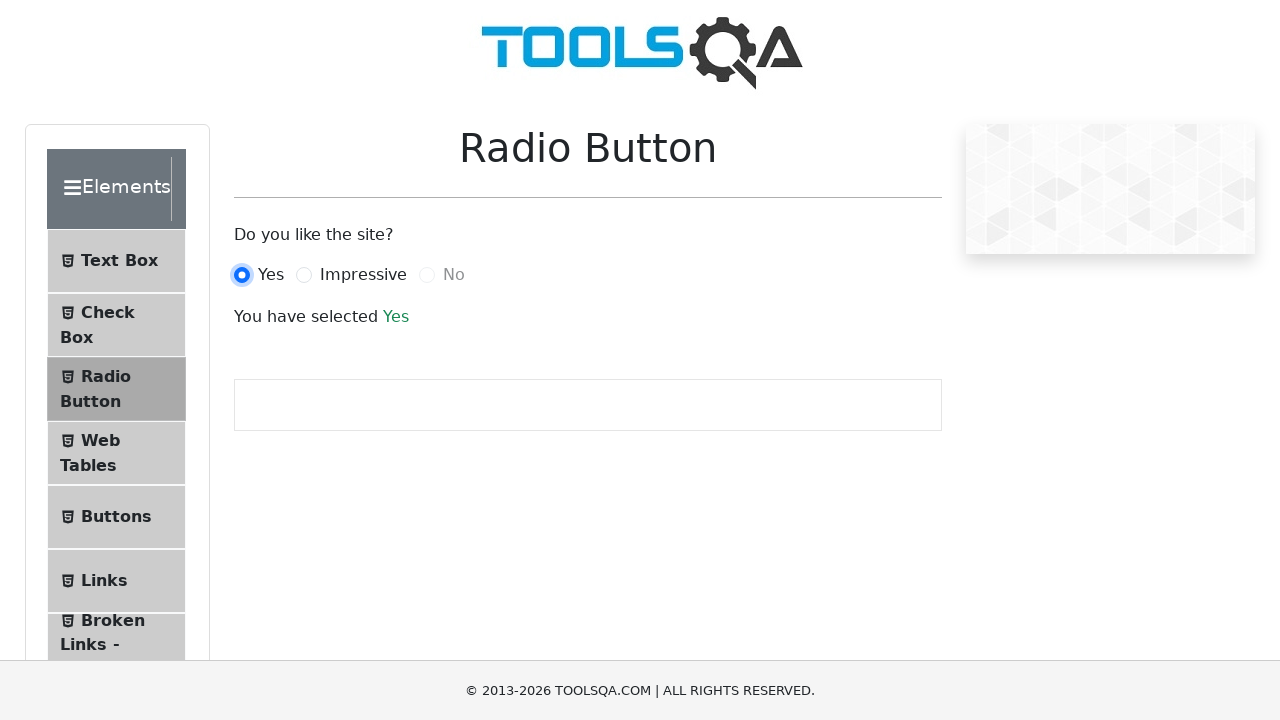

Clicked 'Impressive' radio button option at (363, 275) on label[for='impressiveRadio']
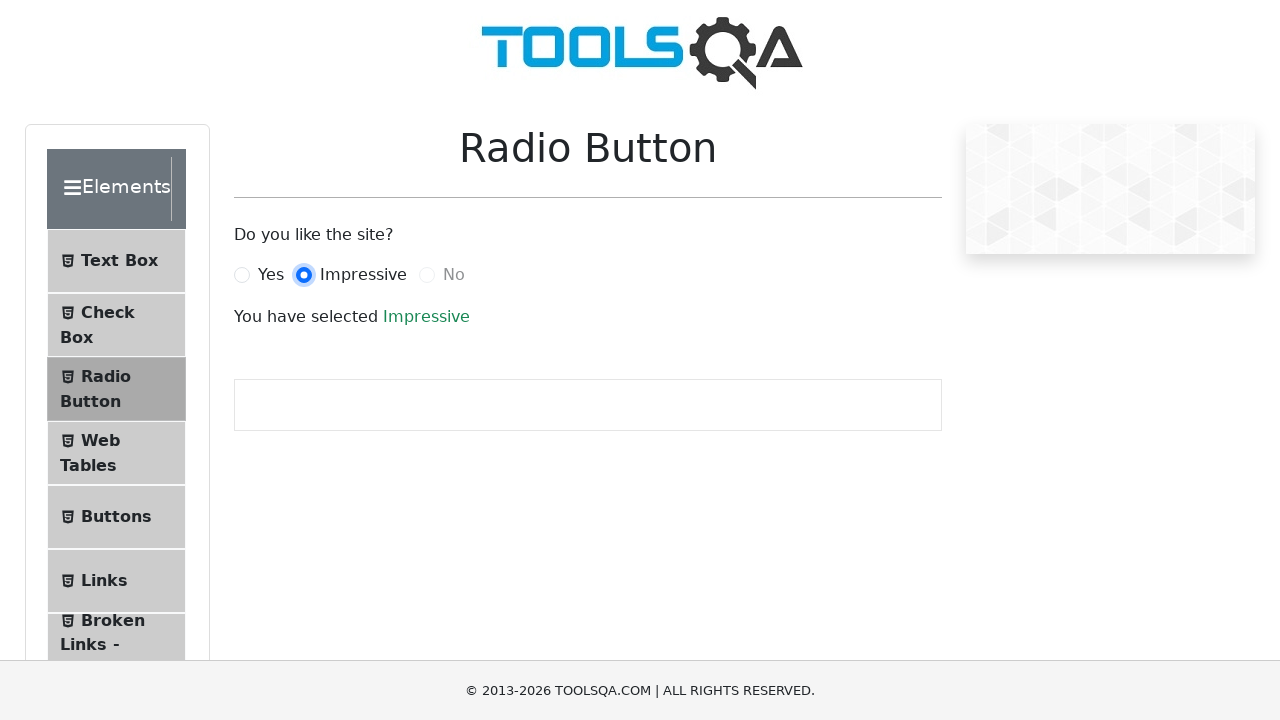

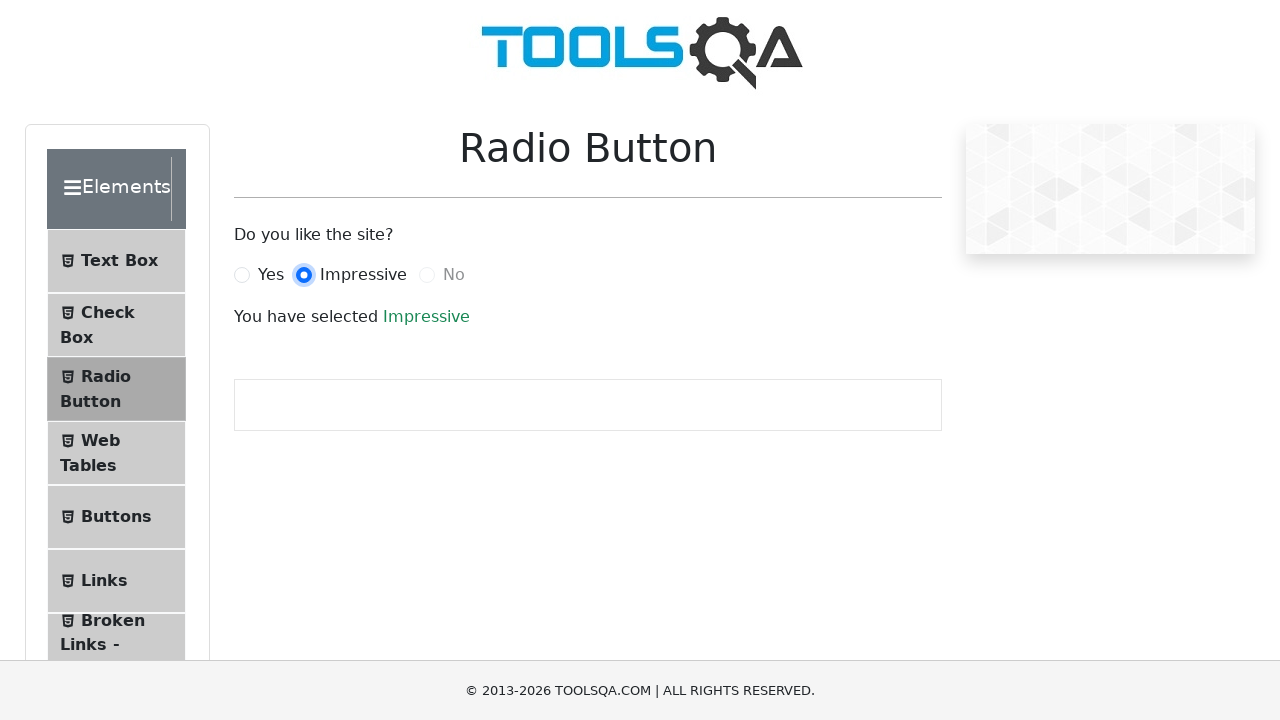